Tests JavaScript confirmation alert handling by clicking a button to trigger a confirmation dialog, accepting it, and verifying the result message displays correctly.

Starting URL: http://the-internet.herokuapp.com/javascript_alerts

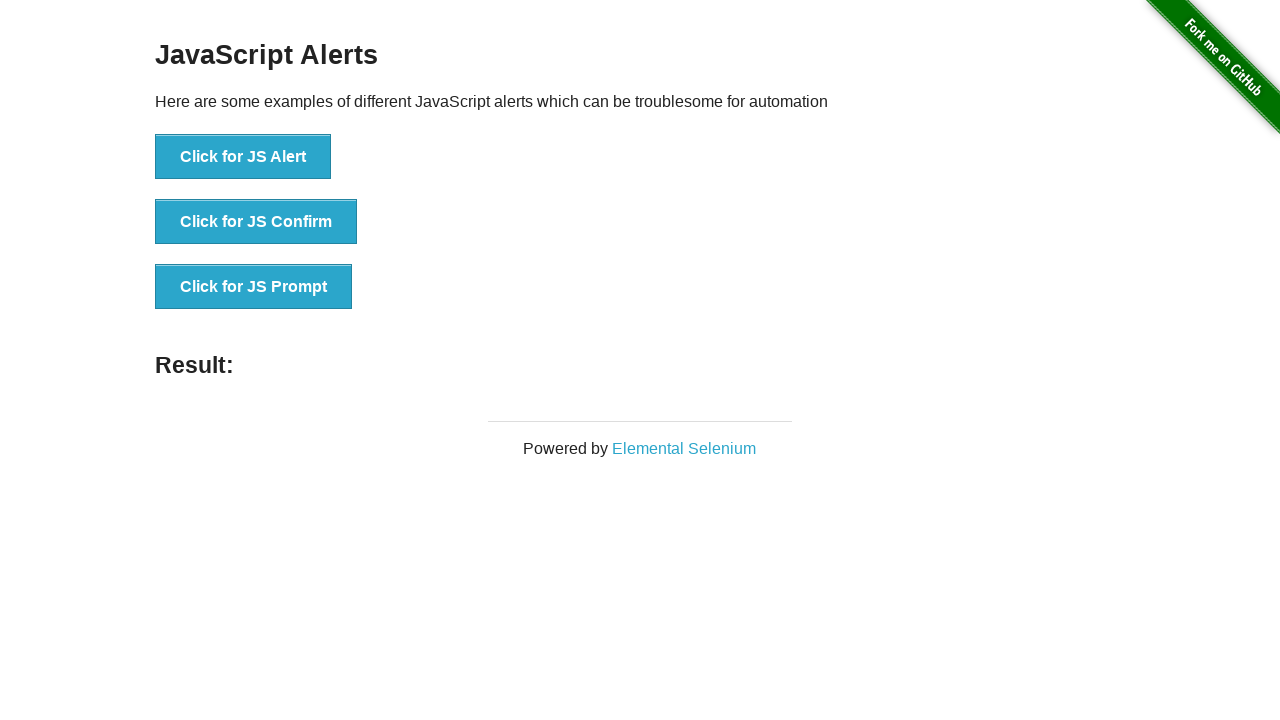

Clicked the second button to trigger JavaScript confirmation alert at (256, 222) on .example li:nth-child(2) button
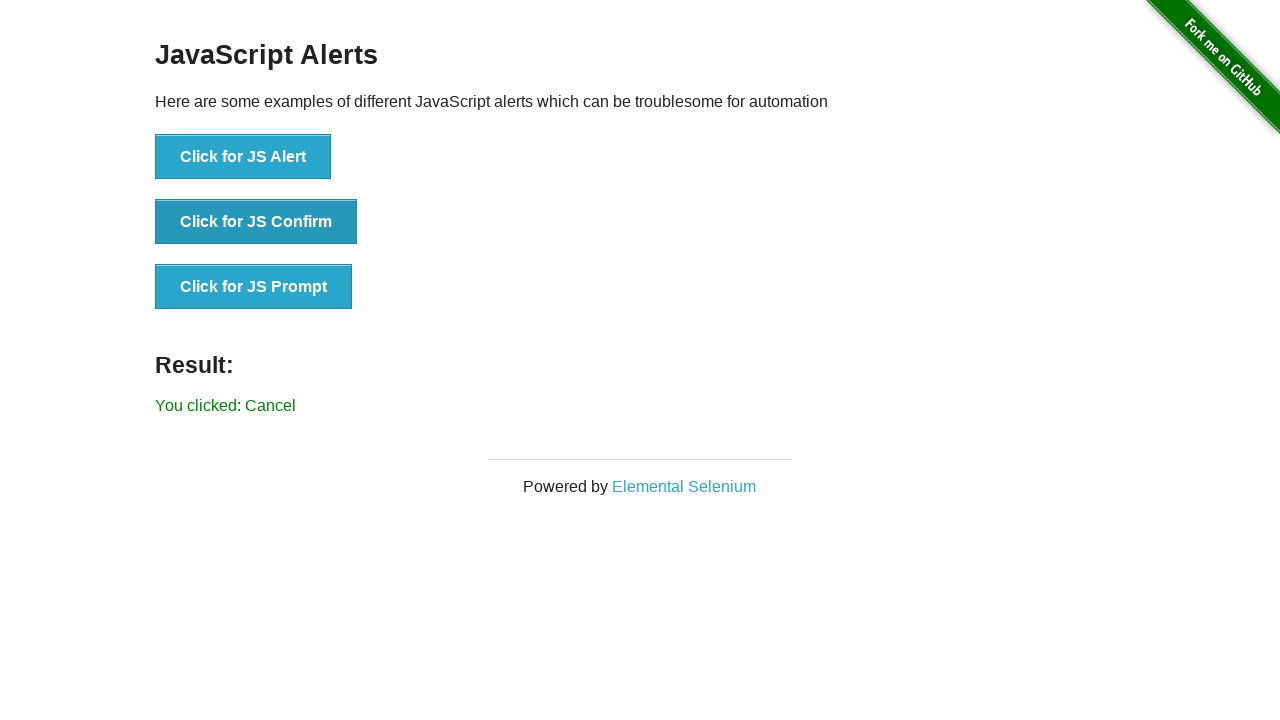

Set up dialog handler to accept confirmation alerts
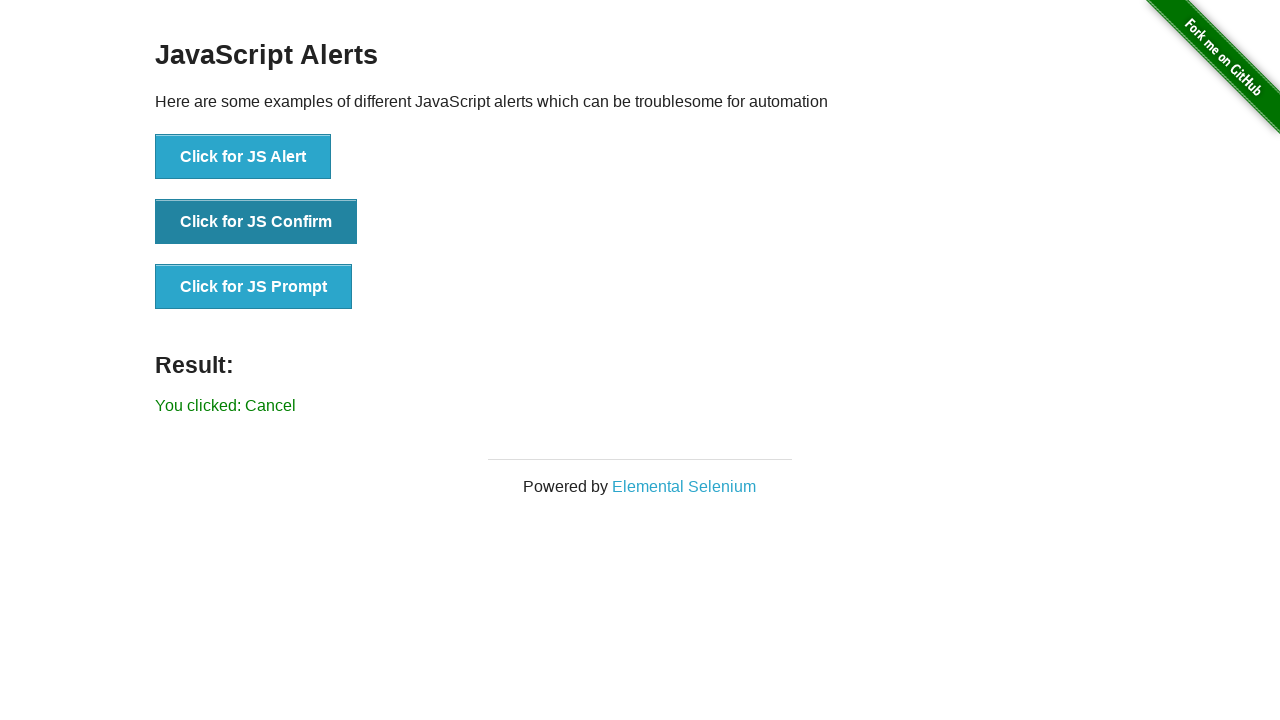

Clicked the second button again to trigger the confirmation dialog at (256, 222) on .example li:nth-child(2) button
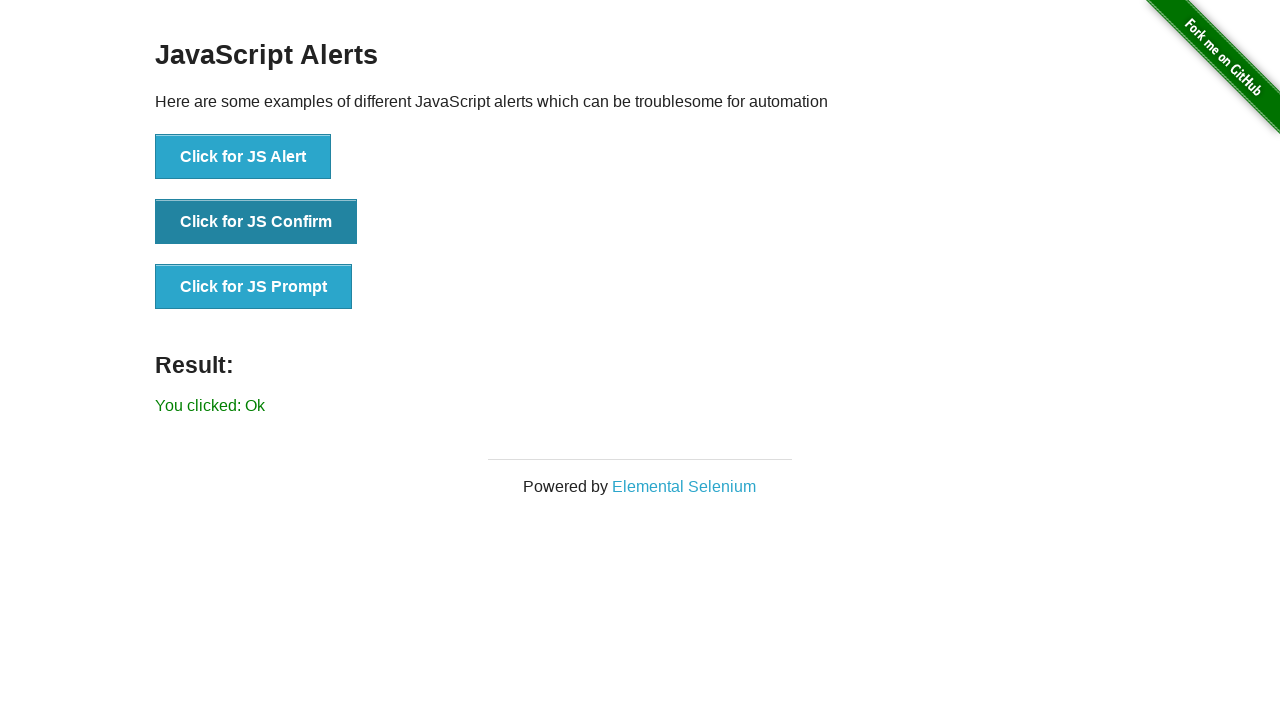

Waited for result message element to appear
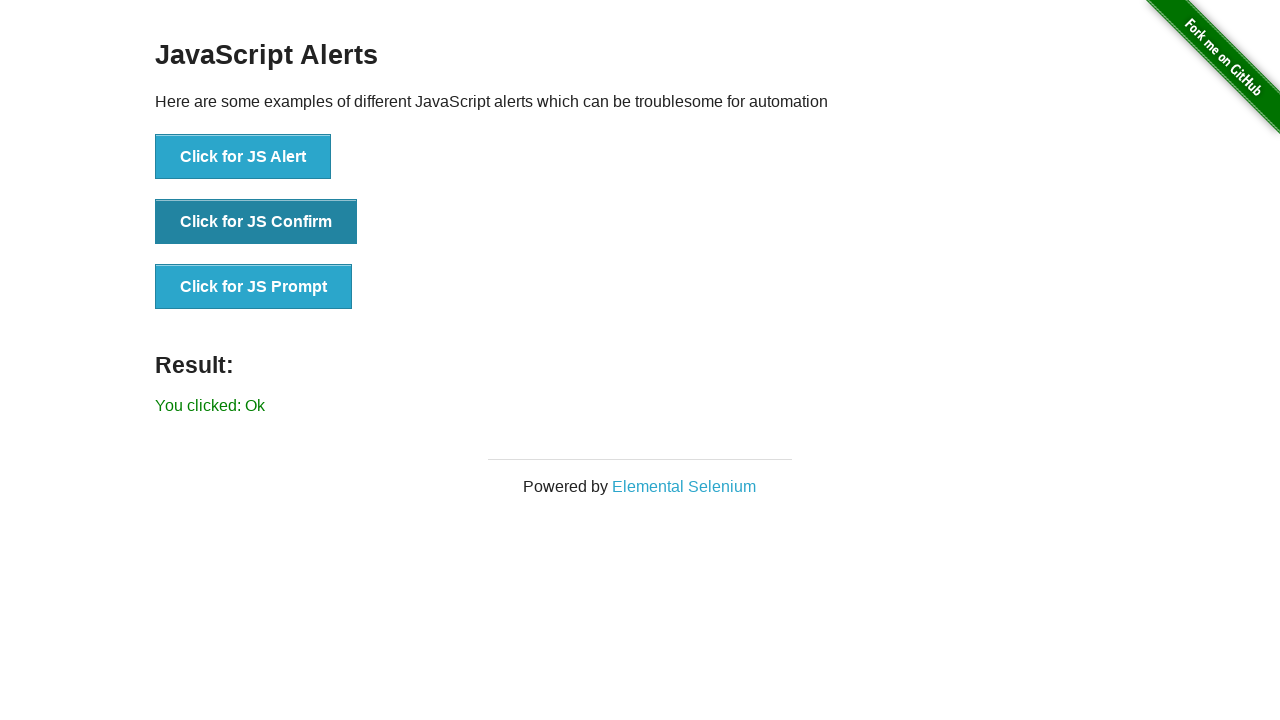

Retrieved result message text
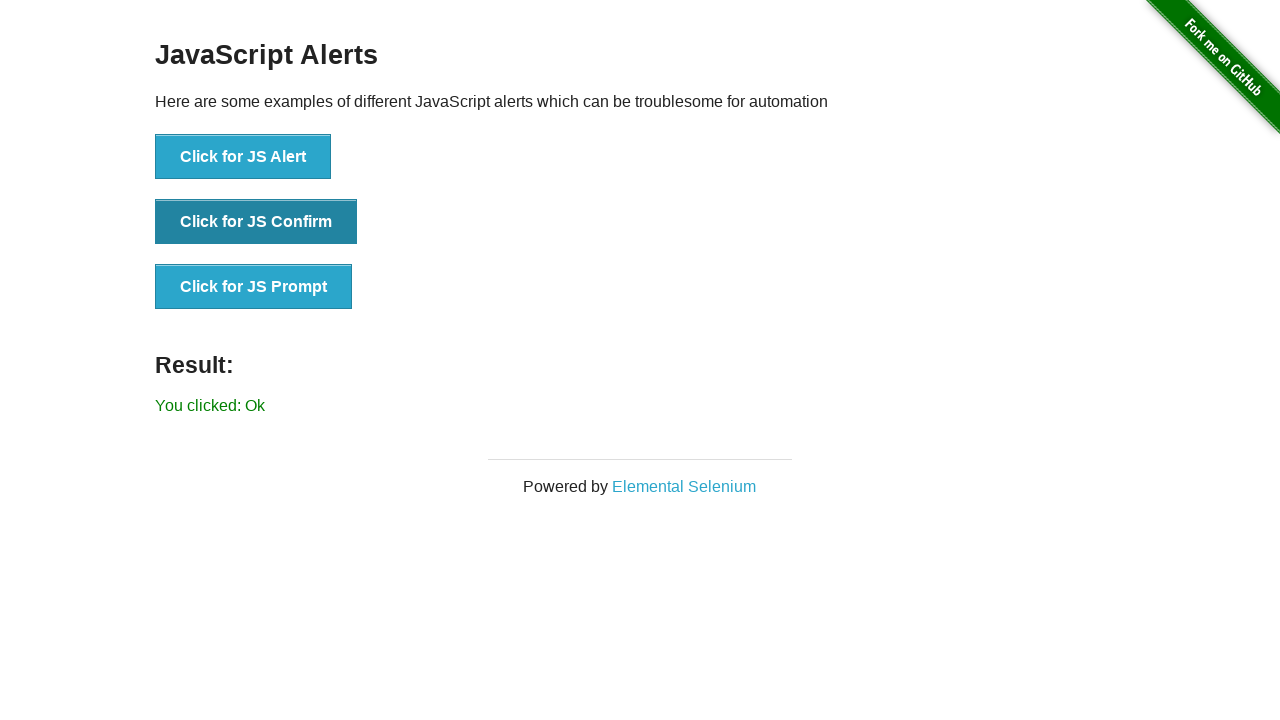

Verified result message displays 'You clicked: Ok'
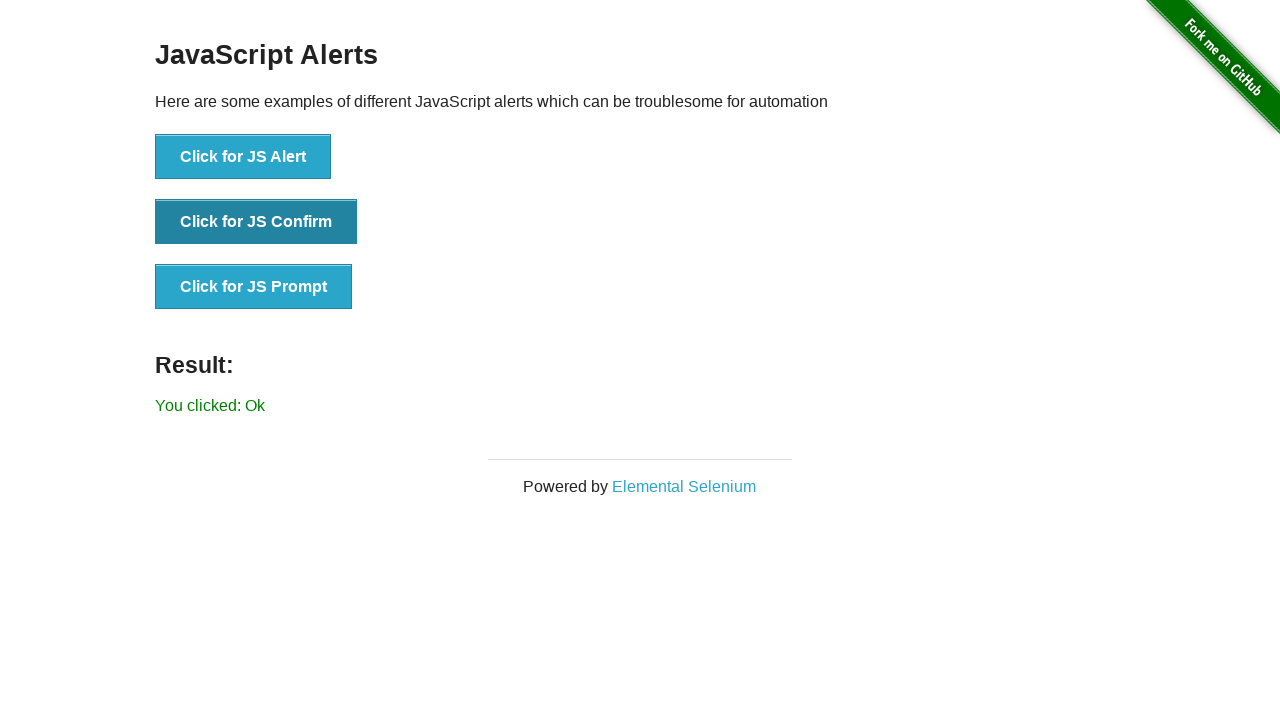

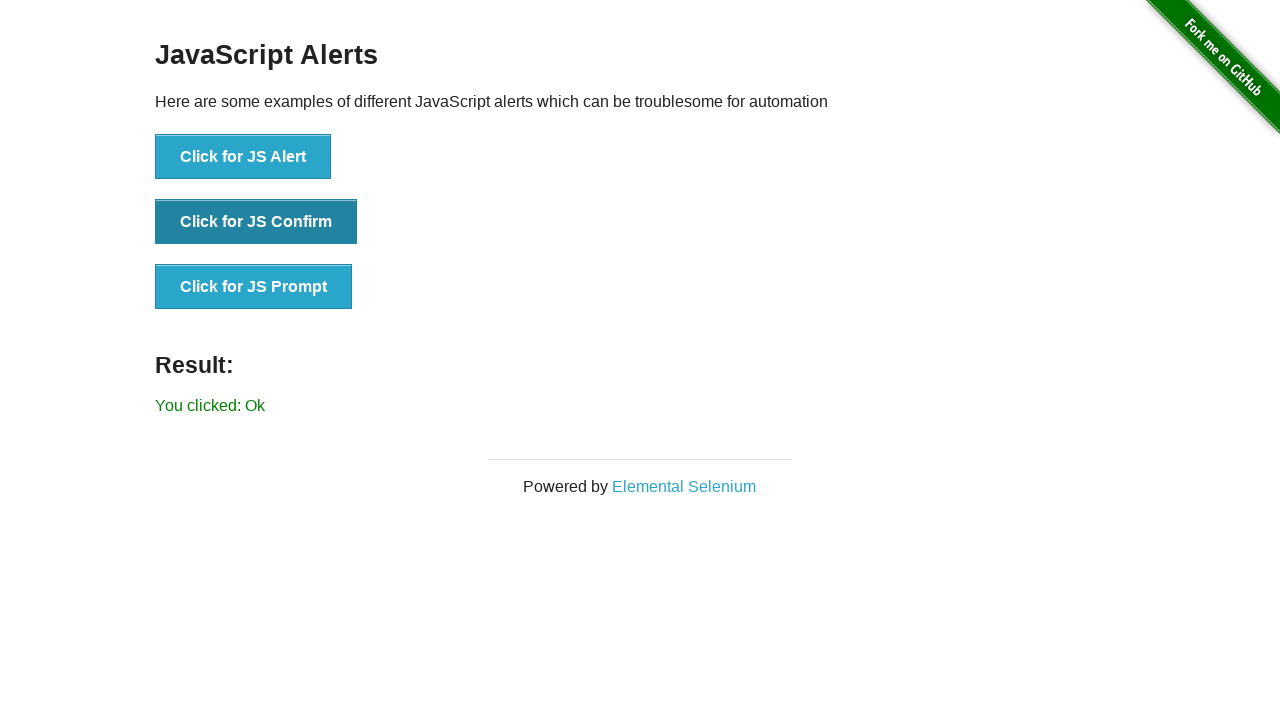